Tests that clicking the Orders link redirects to a page displaying a login button, verifying unauthenticated access behavior

Starting URL: https://www.bstackdemo.com/

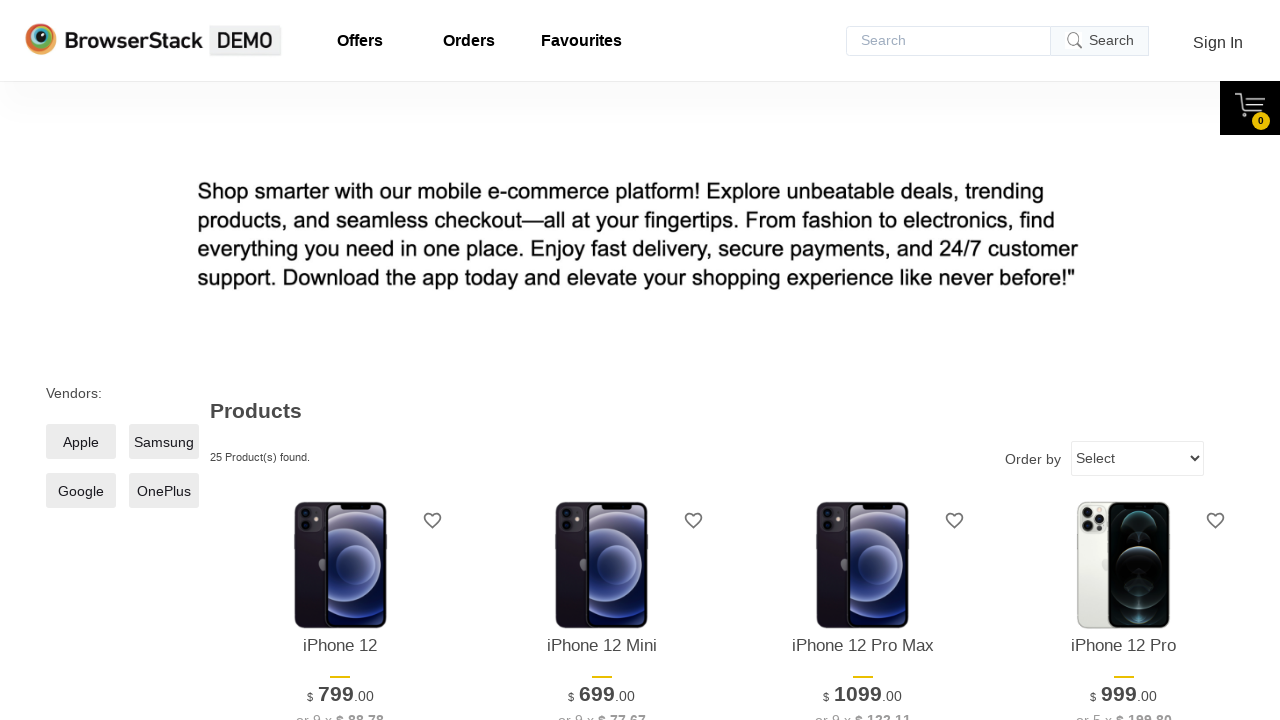

Clicked Orders link at (469, 41) on a#orders
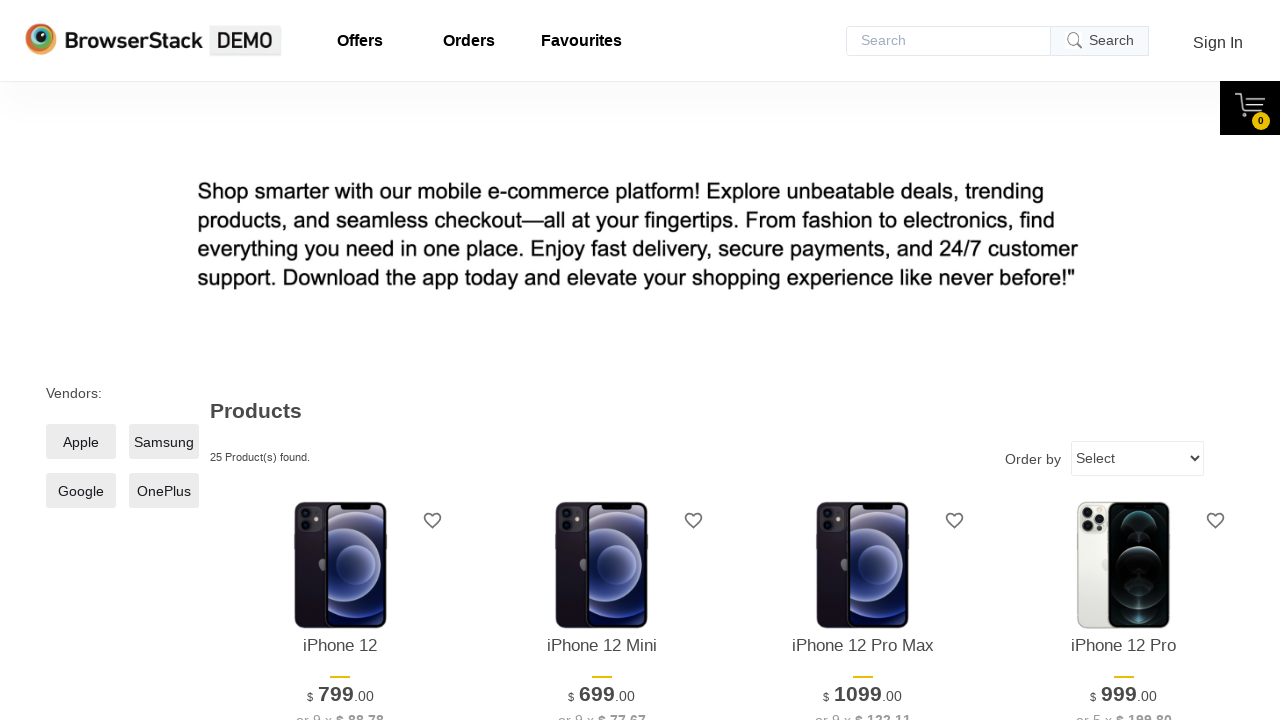

Login button appeared on page
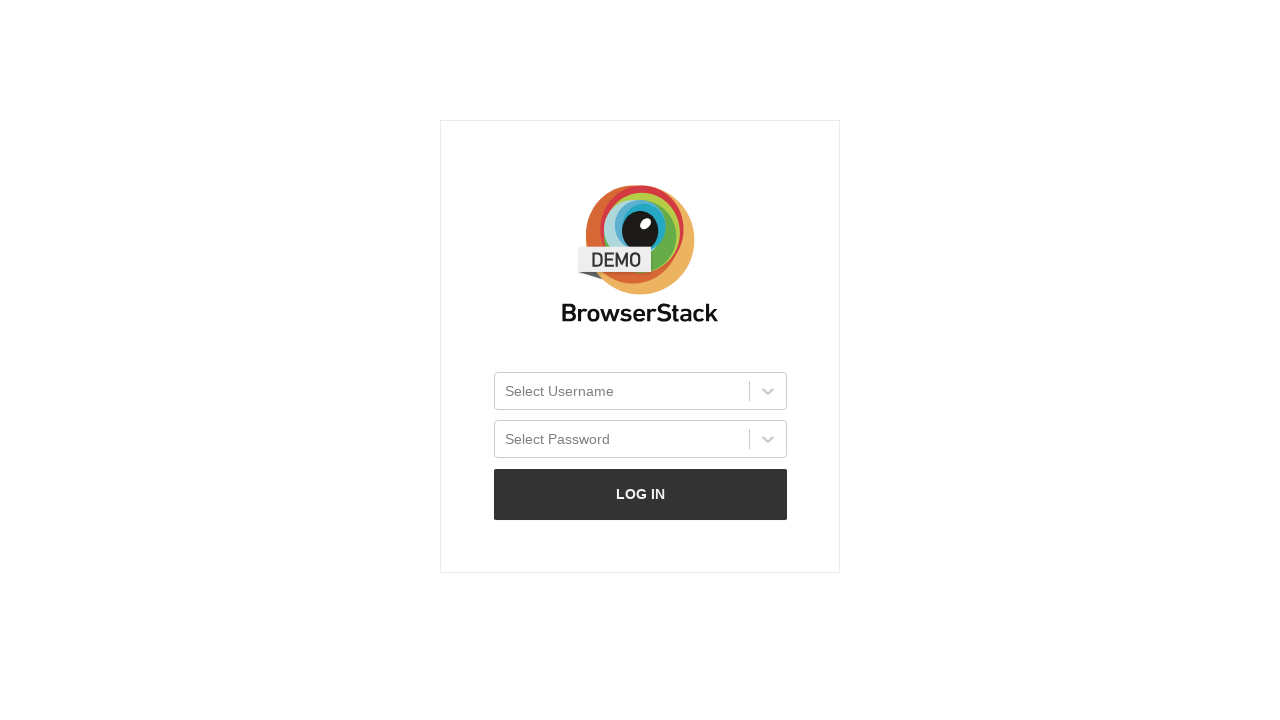

Located login button element
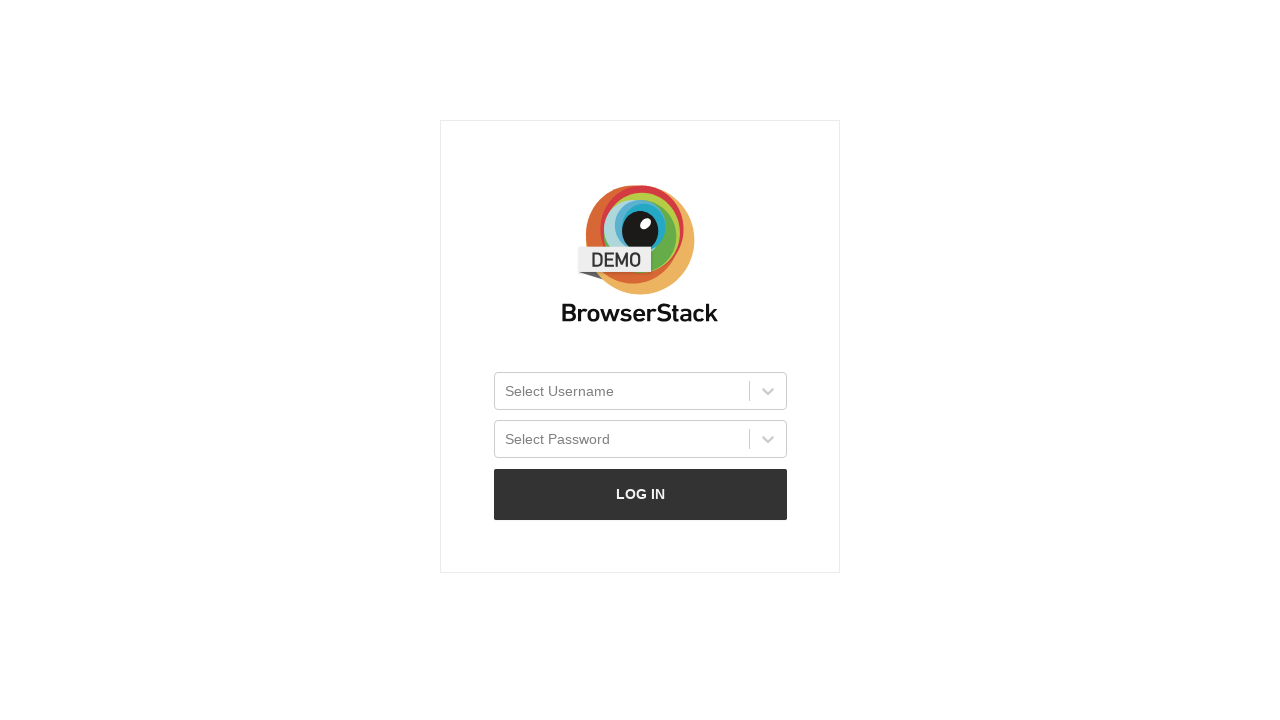

Verified login button is visible, confirming unauthenticated access behavior
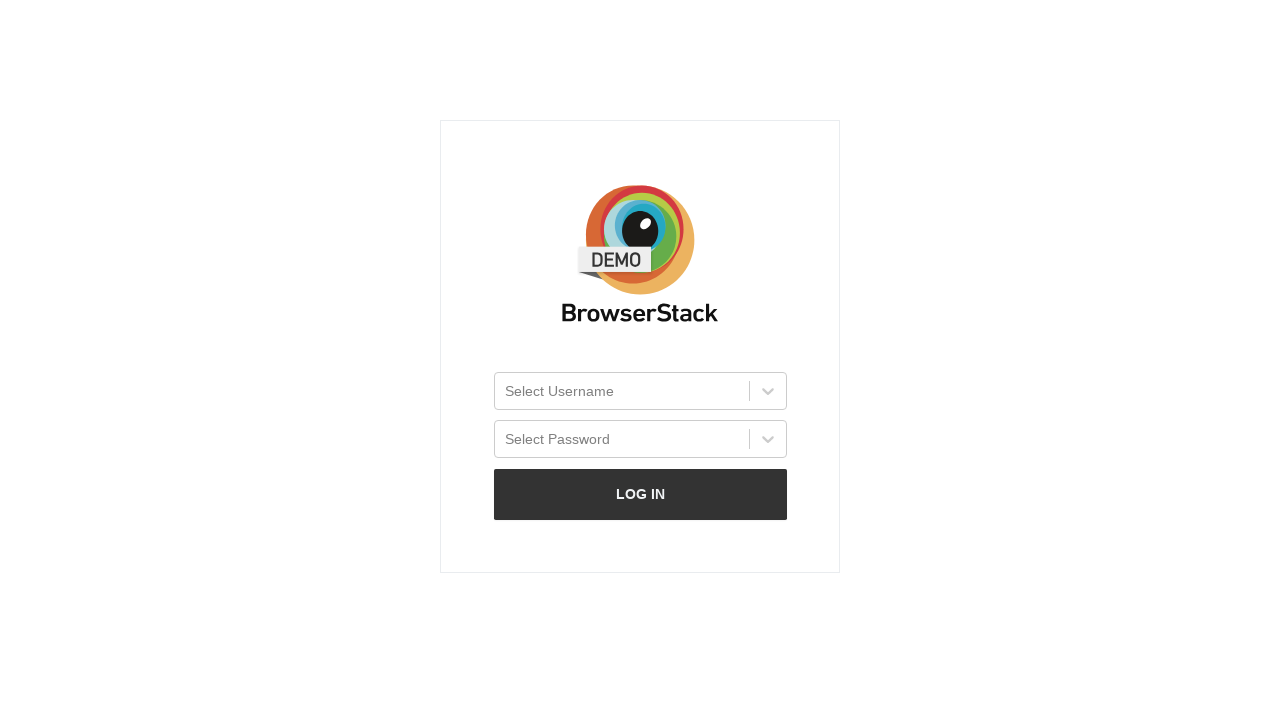

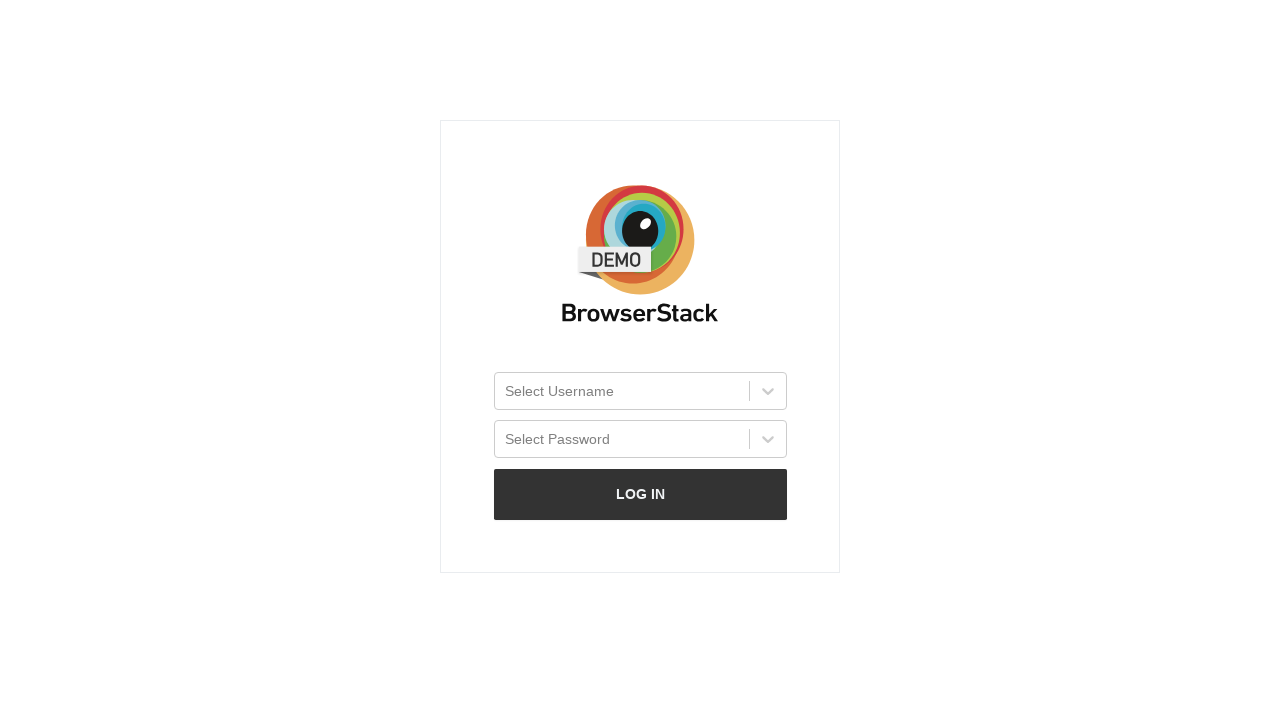